Tests a registration form by filling in firstname, lastname, and email fields, then submitting the form and verifying the success message.

Starting URL: http://suninjuly.github.io/registration1.html

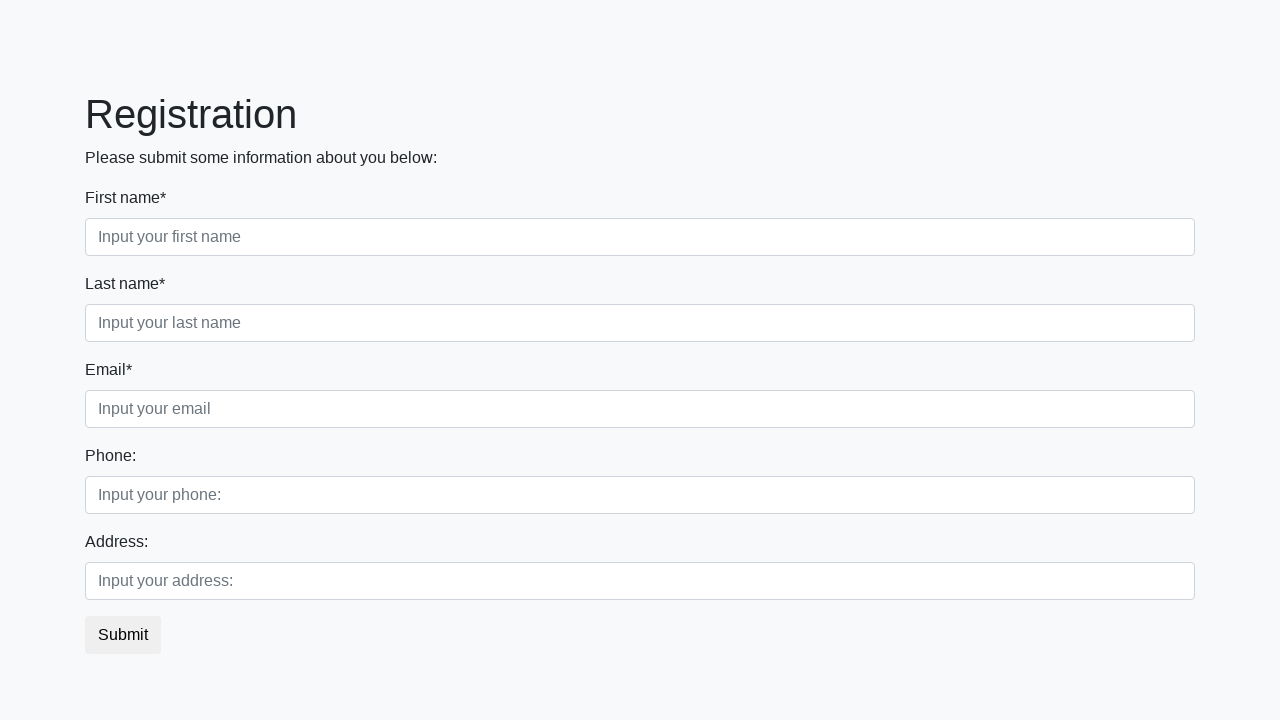

Navigated to registration form page
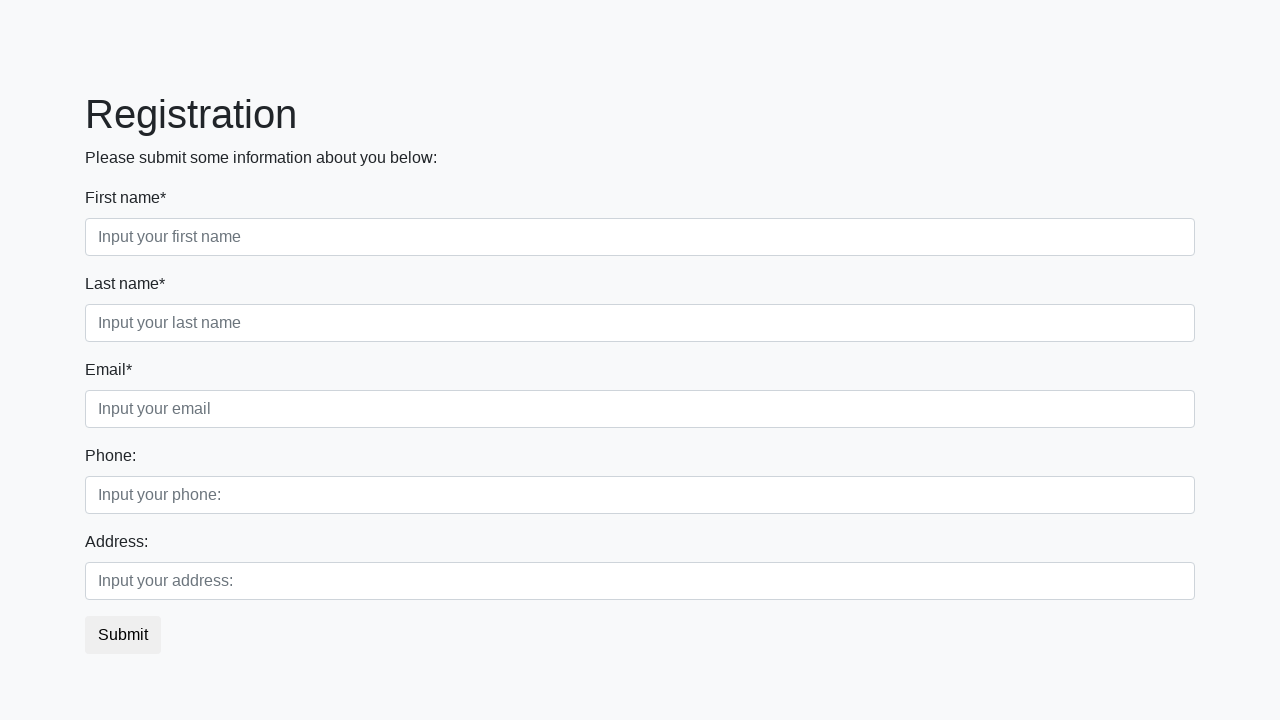

Filled firstname field with 'firstname' on .first_block .form-control.first
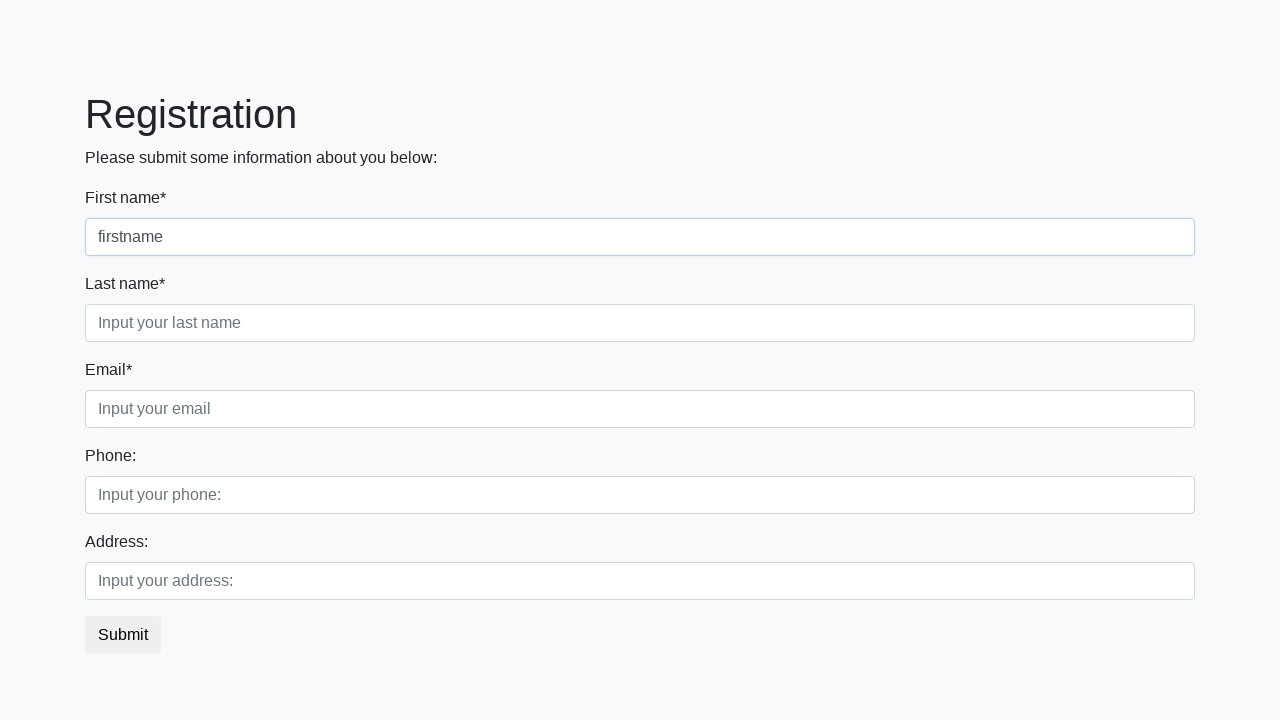

Filled lastname field with 'lastname' on .first_block .form-control.second
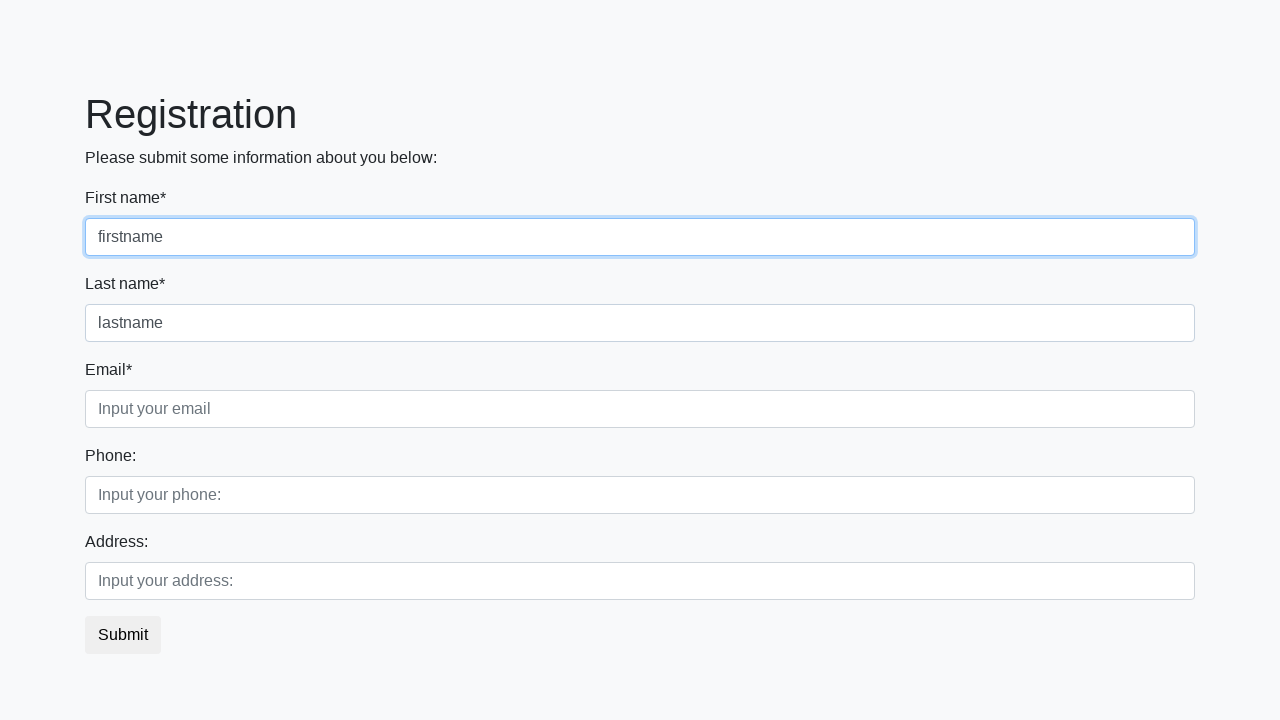

Filled email field with 'mail321@123mail.com' on .first_block .form-control.third
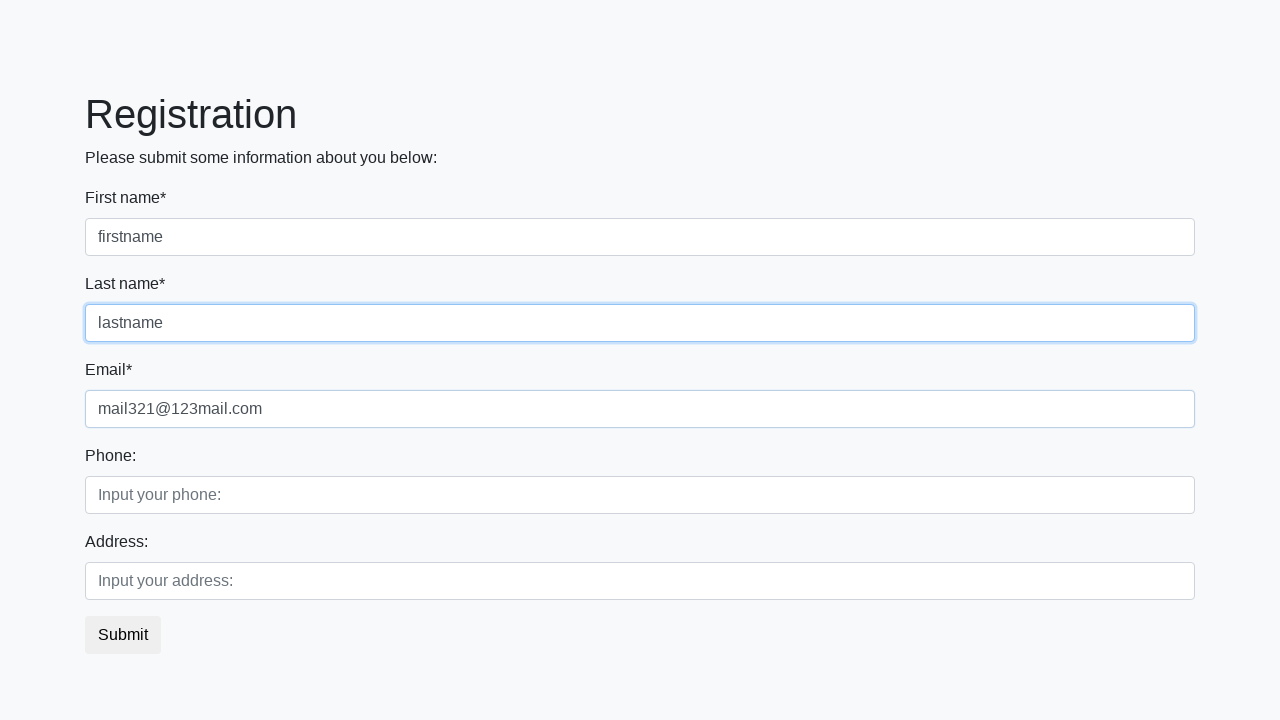

Clicked submit button to register at (123, 635) on button.btn
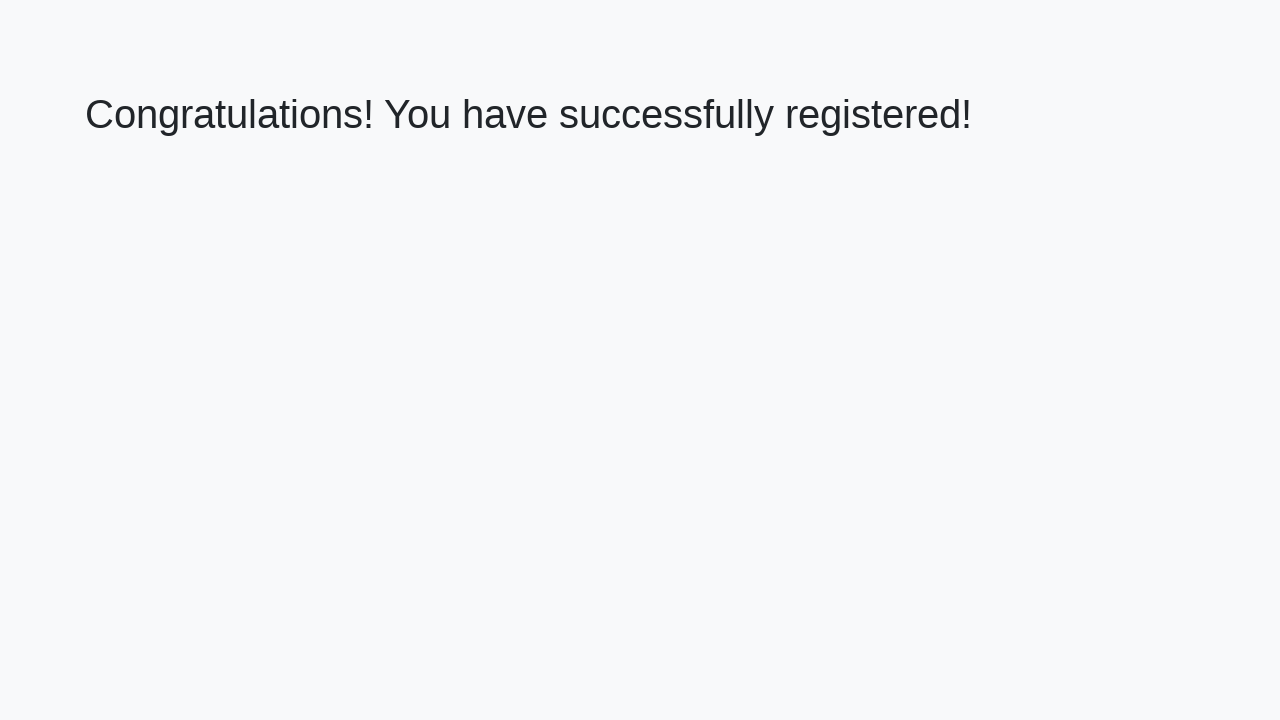

Success message element loaded
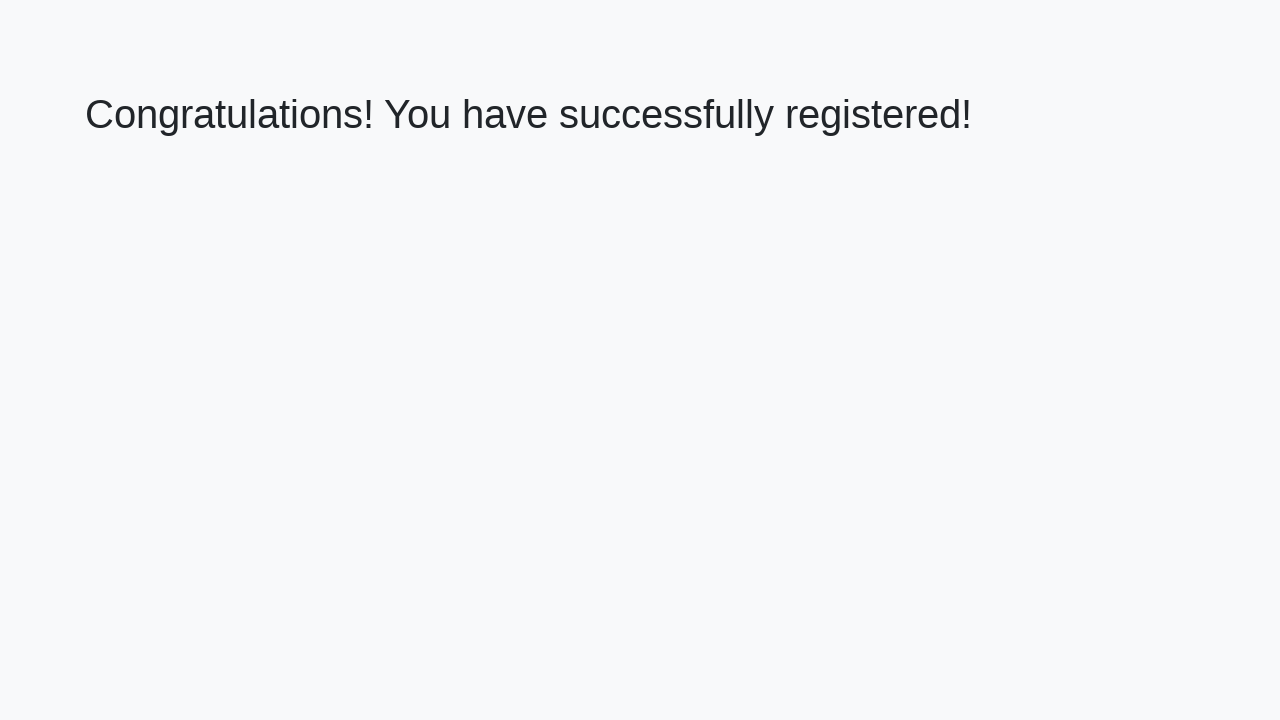

Retrieved success message text: 'Congratulations! You have successfully registered!'
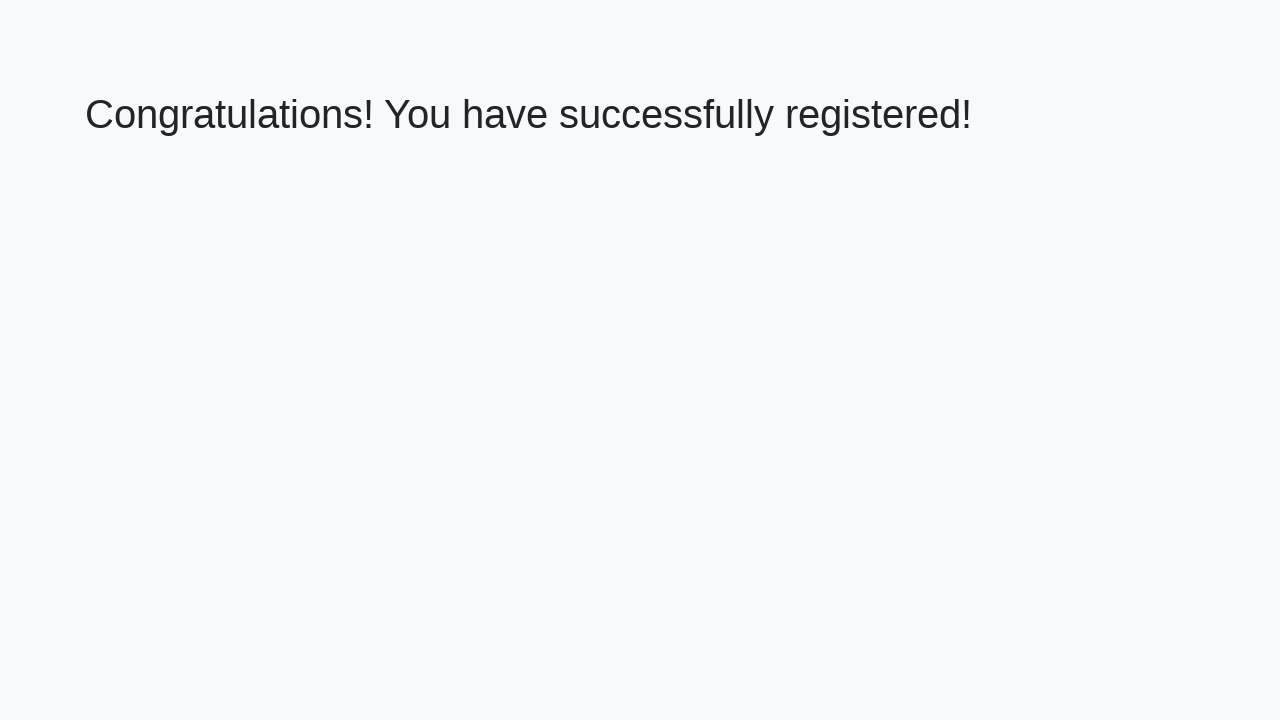

Assertion passed: registration successful message verified
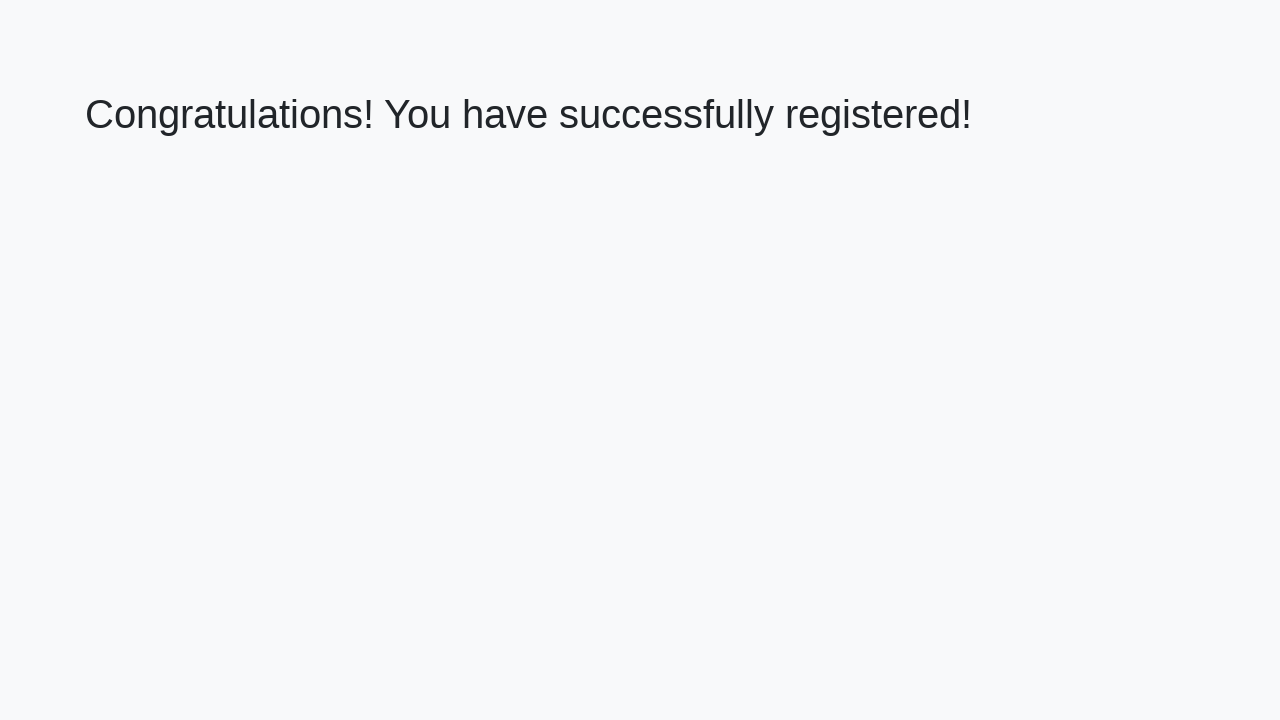

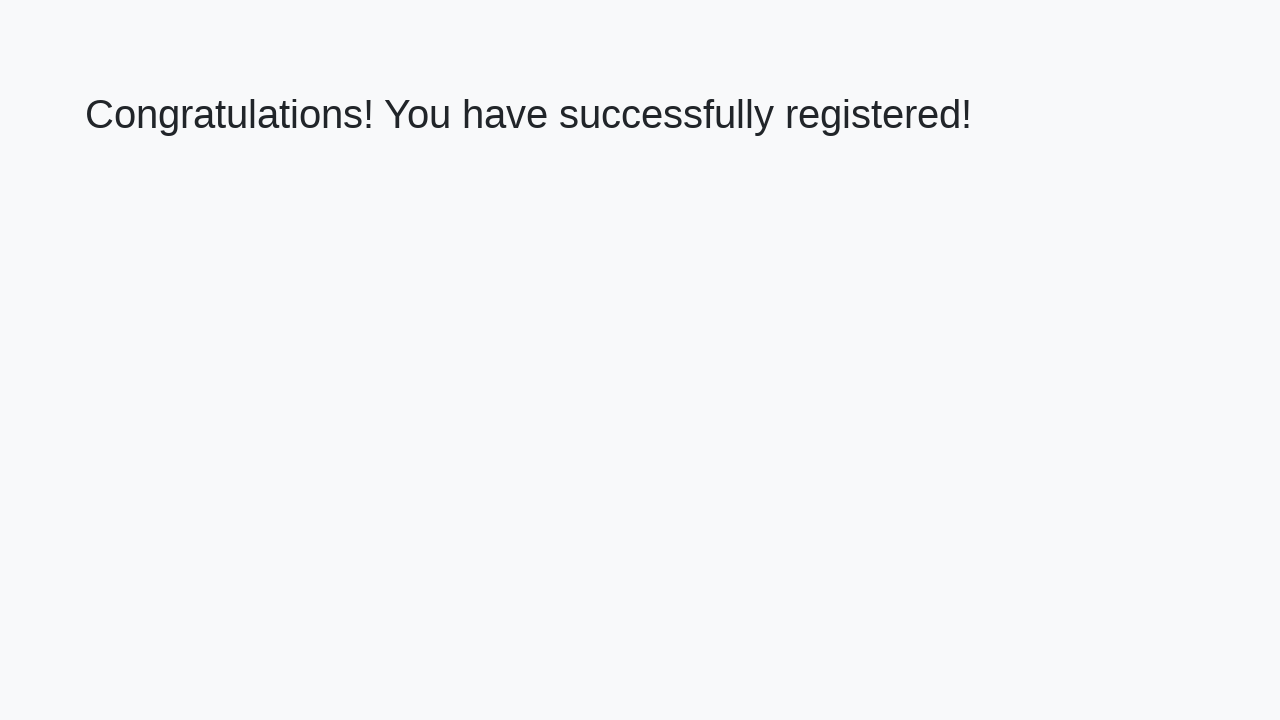